Tests page scrolling functionality on the Ajio e-commerce website by pressing the Page Down key to scroll the page

Starting URL: https://www.Ajio.com

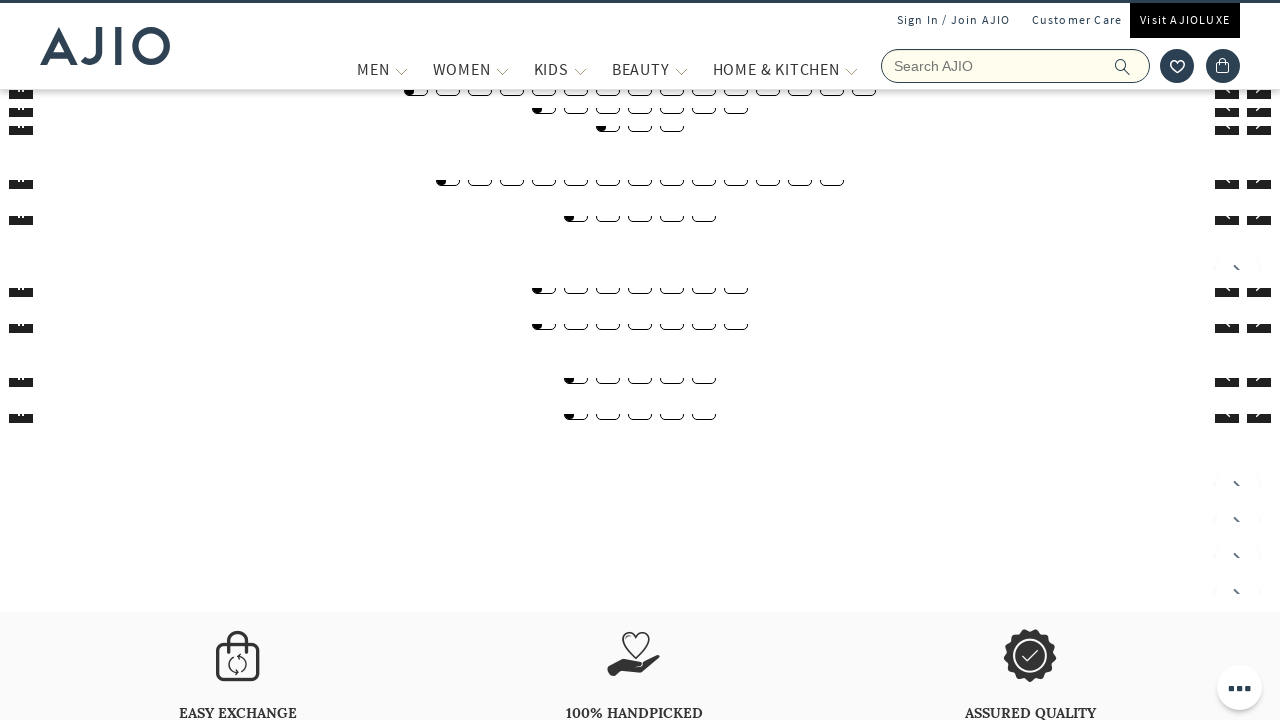

Pressed Page Down key to scroll the page
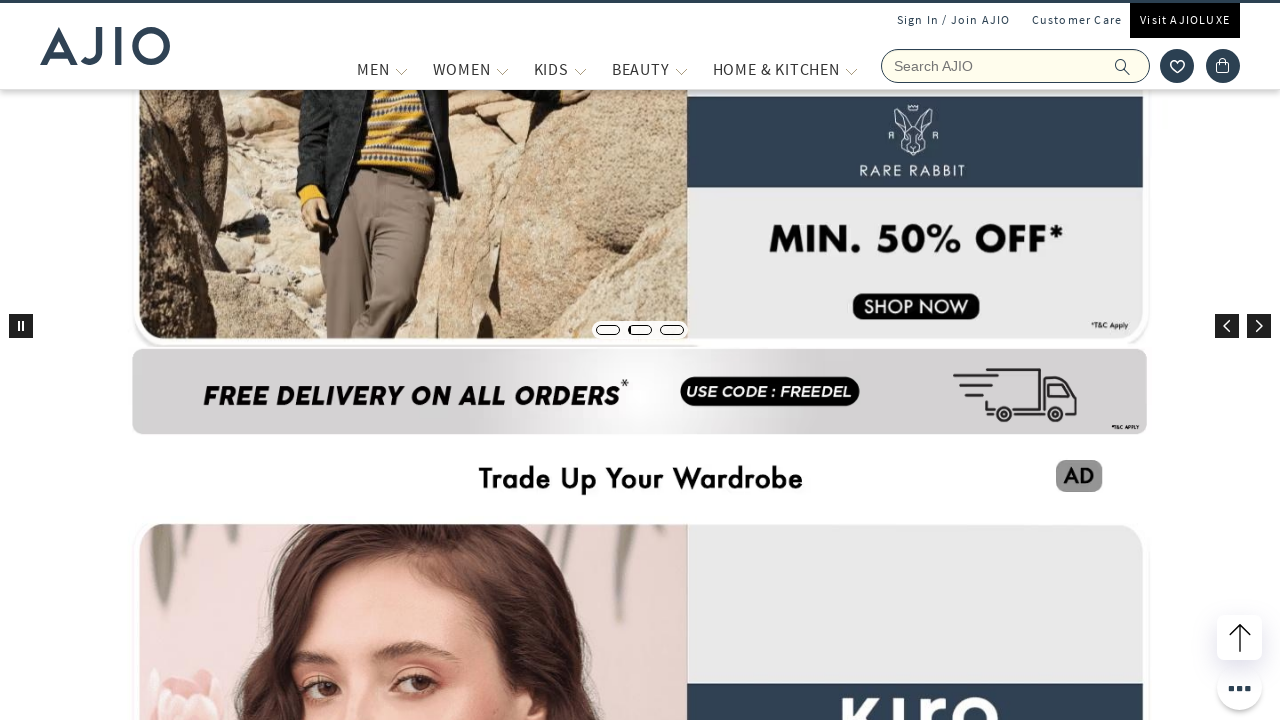

Waited 2 seconds for page content to load after scrolling
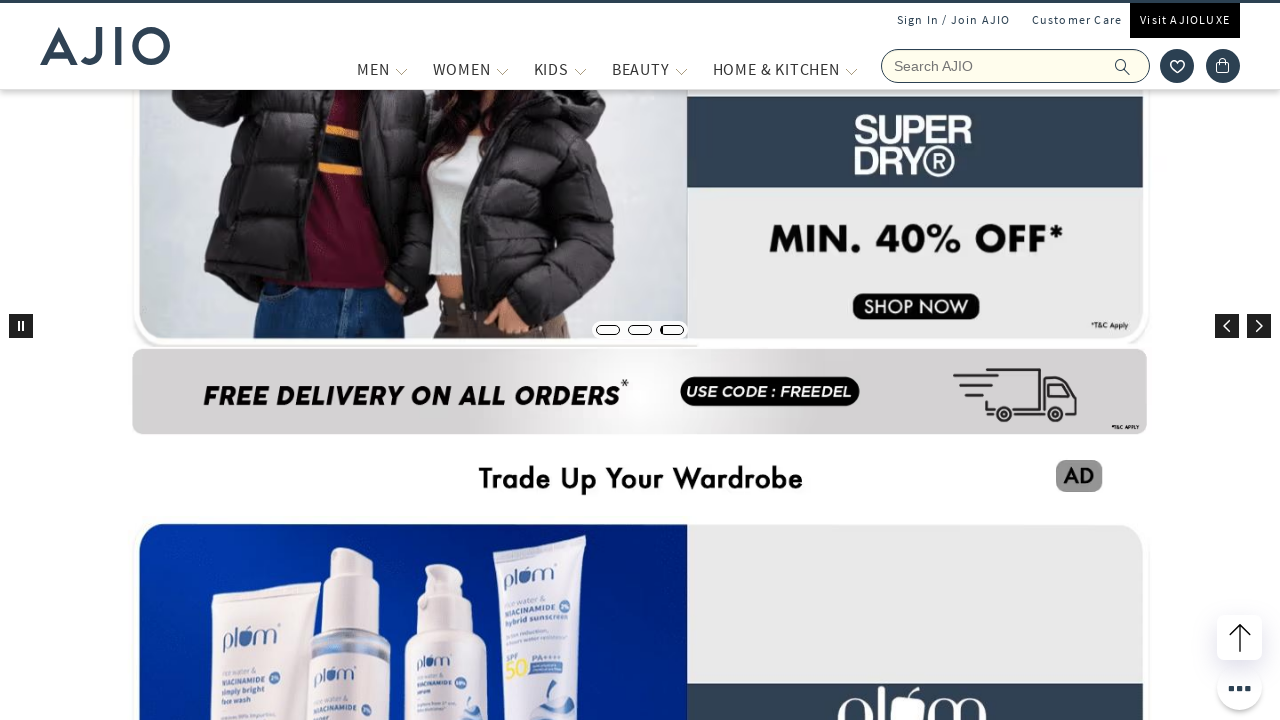

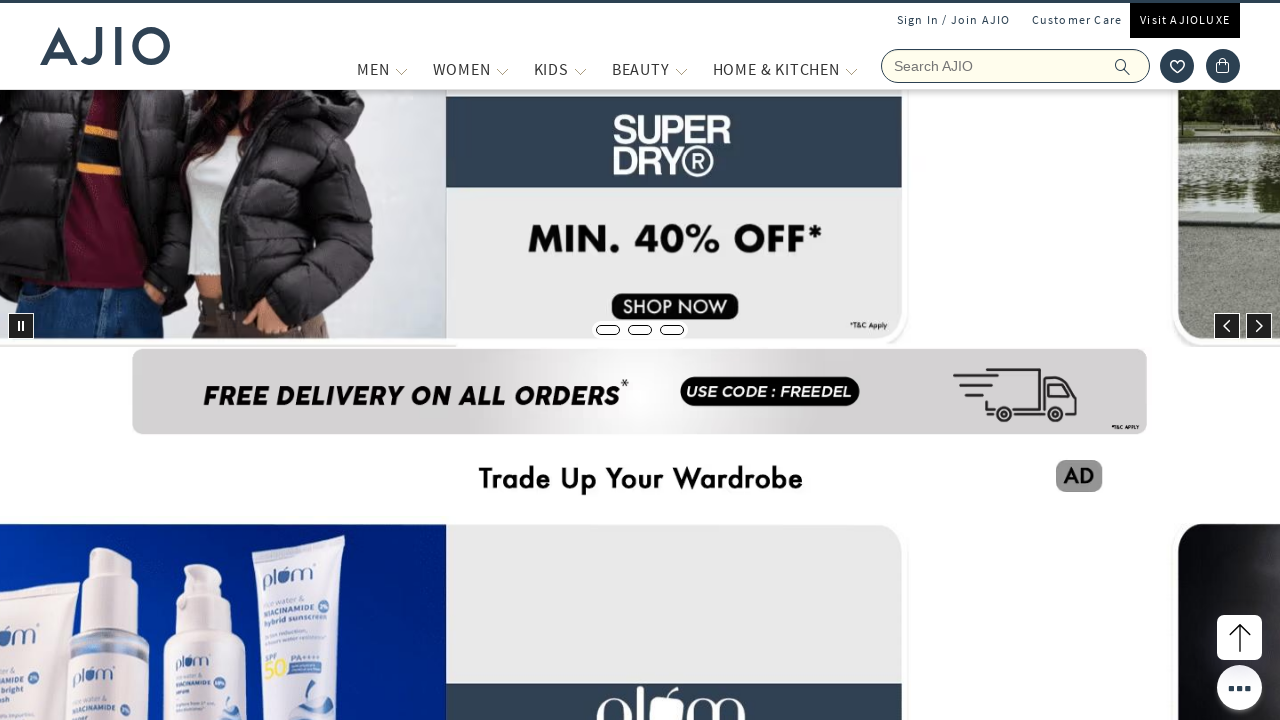